Tests that the page loads correctly by navigating to a Selenium practice blog post about radio buttons and verifying the page title.

Starting URL: http://seleniumpractise.blogspot.com/2016/08/how-to-automate-radio-button-in.html

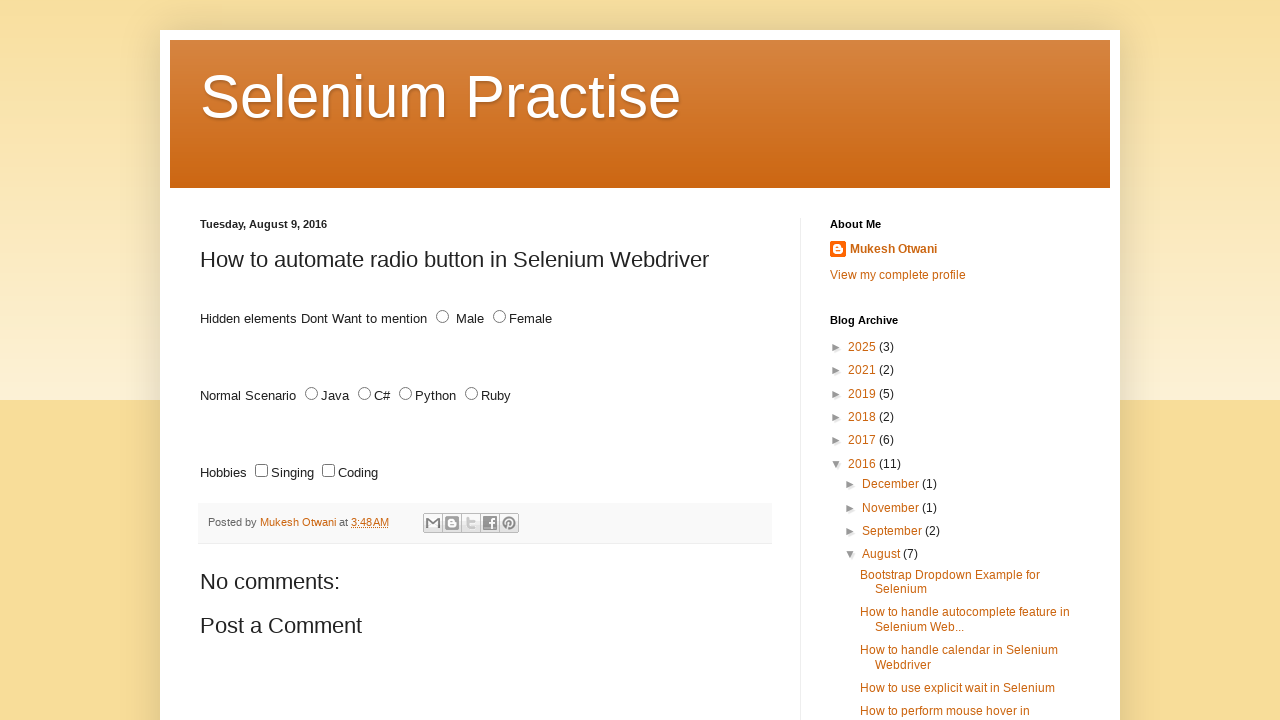

Navigated to Selenium practice blog post about radio buttons
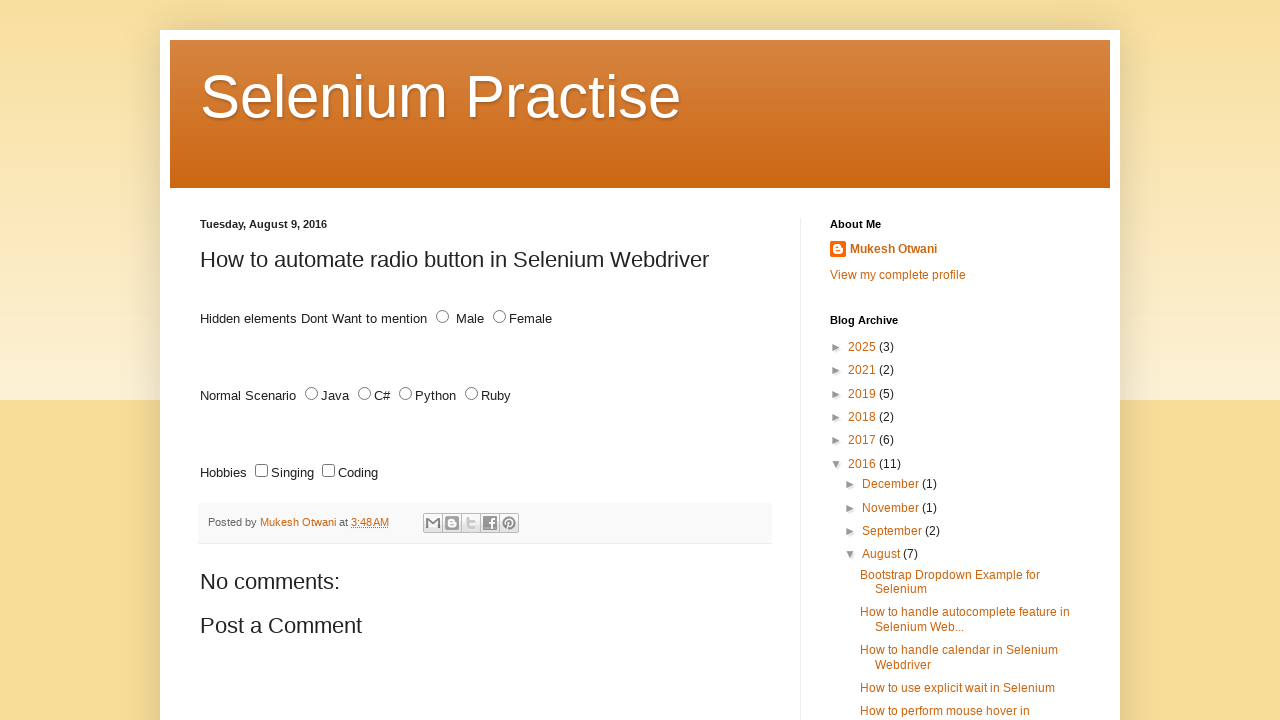

Set viewport size to 1920x1080
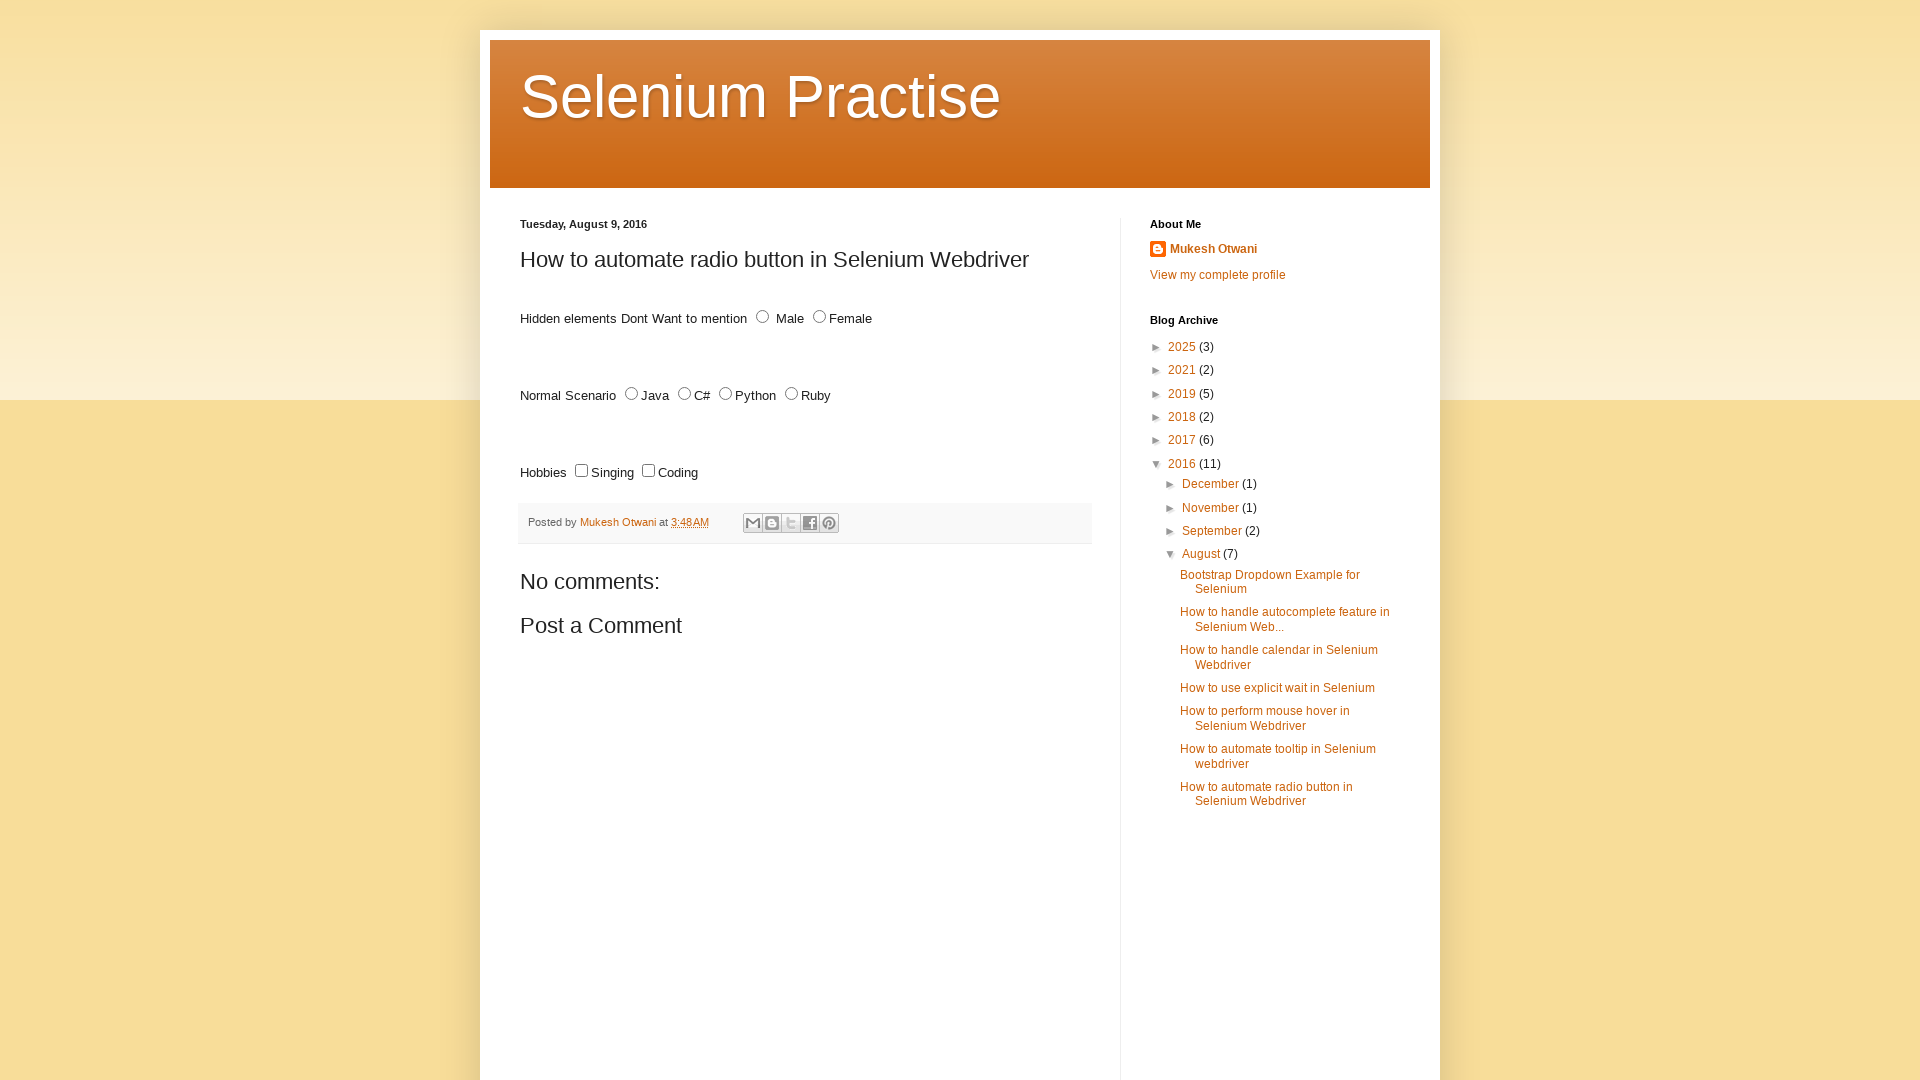

Retrieved page title: Selenium Practise: How to automate radio button in Selenium Webdriver
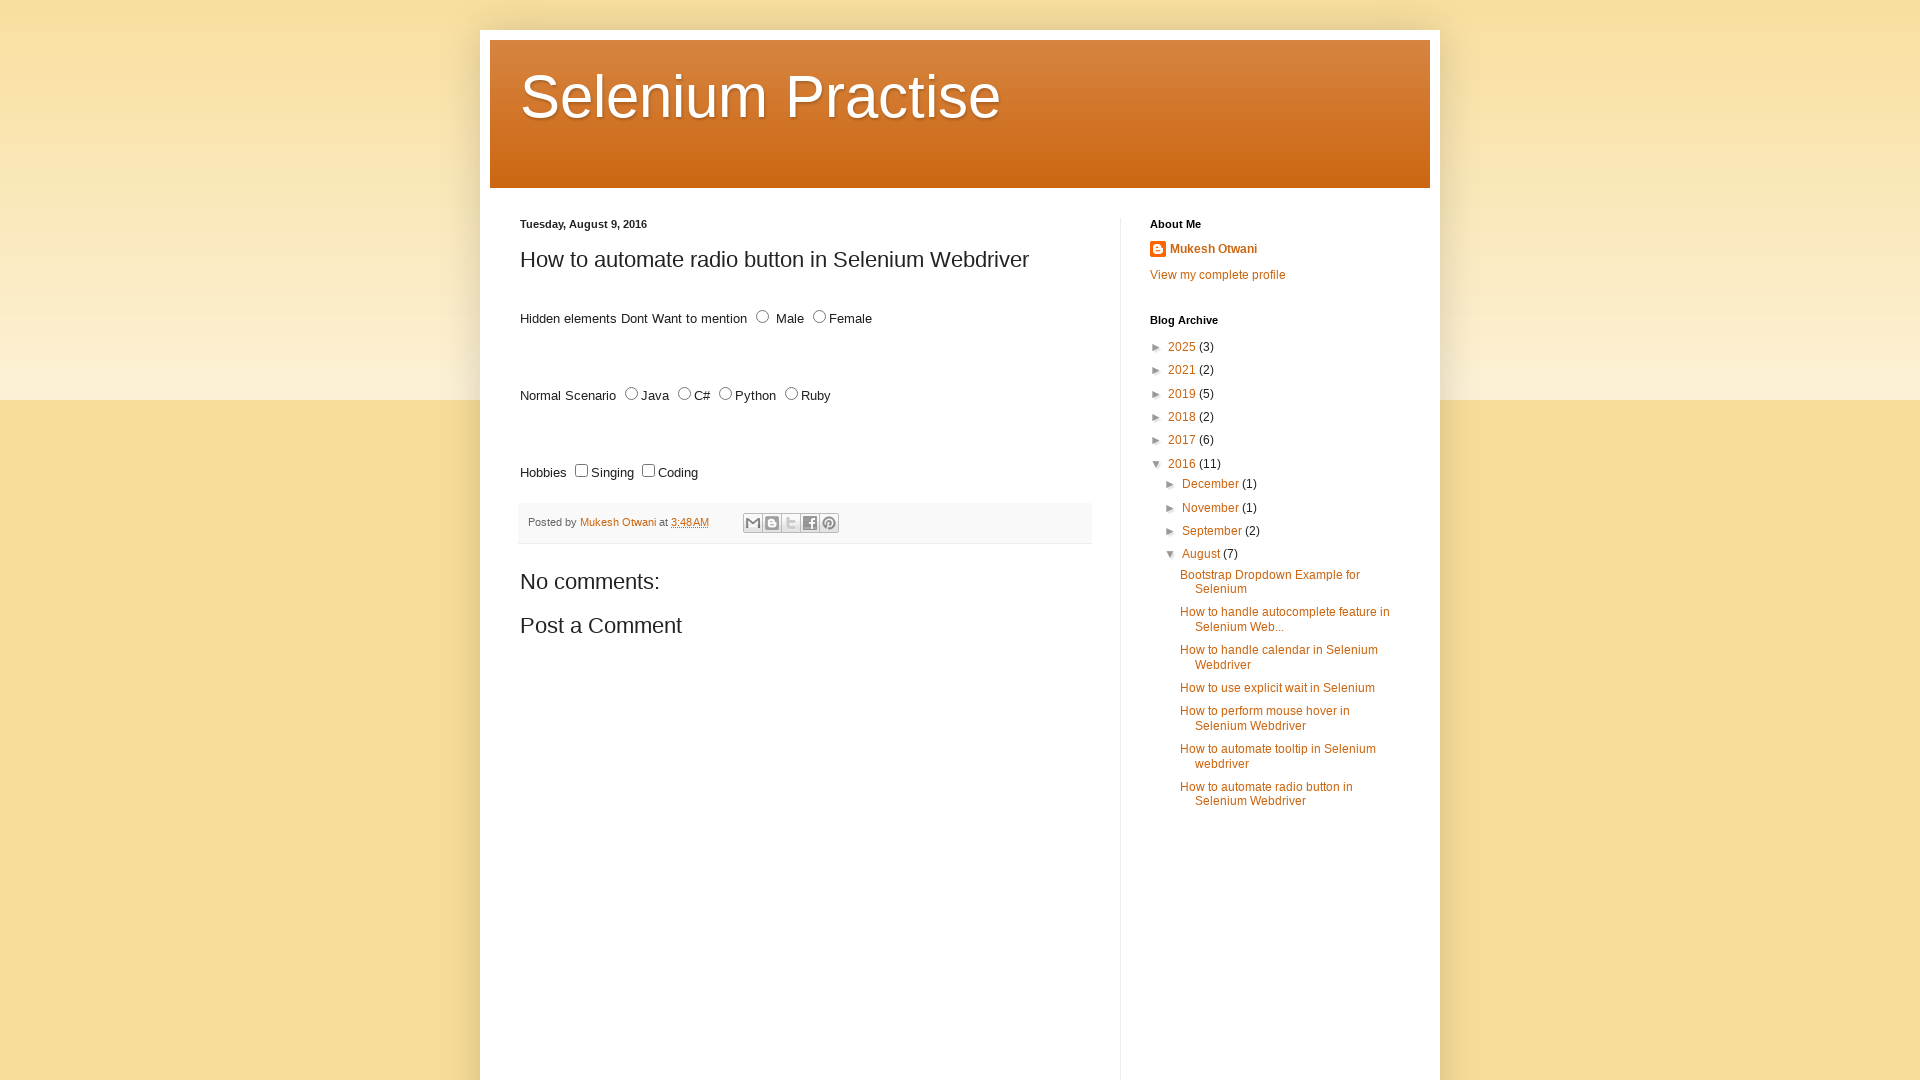

Page fully loaded (domcontentloaded)
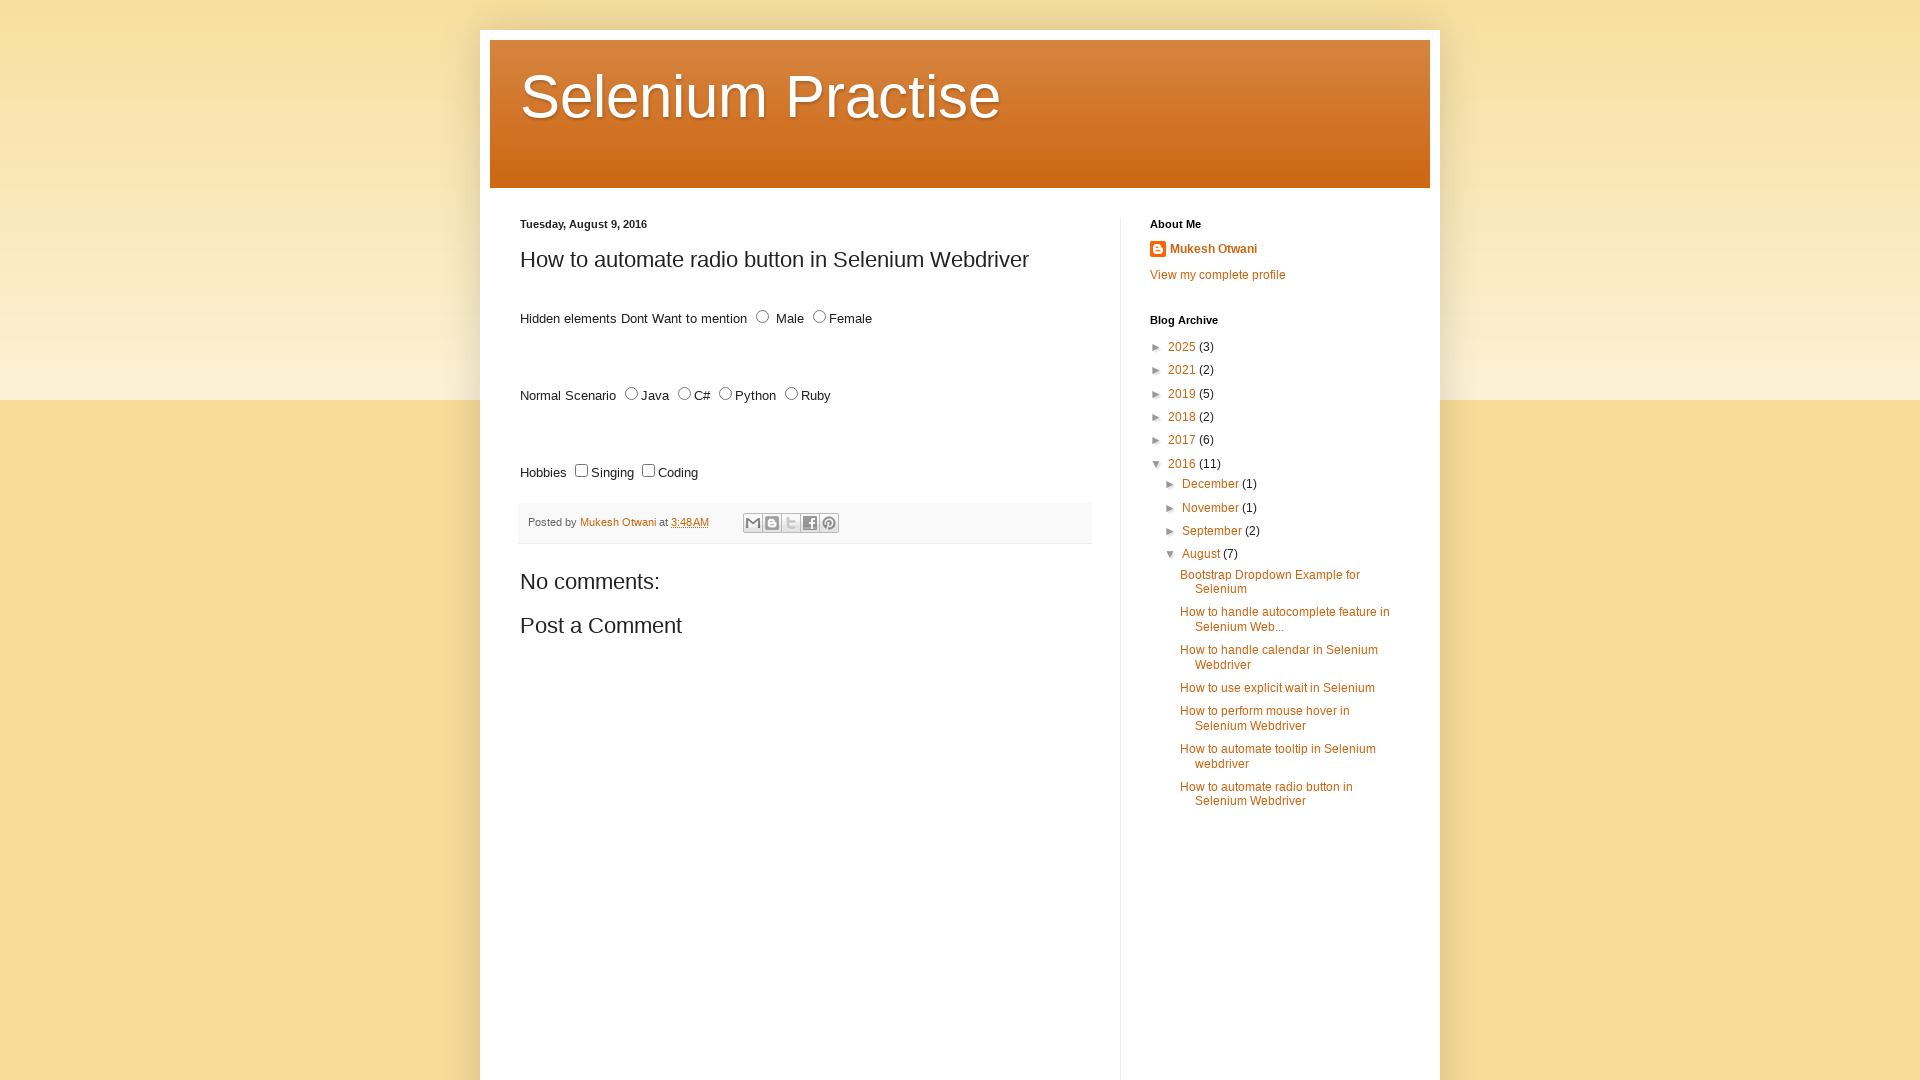

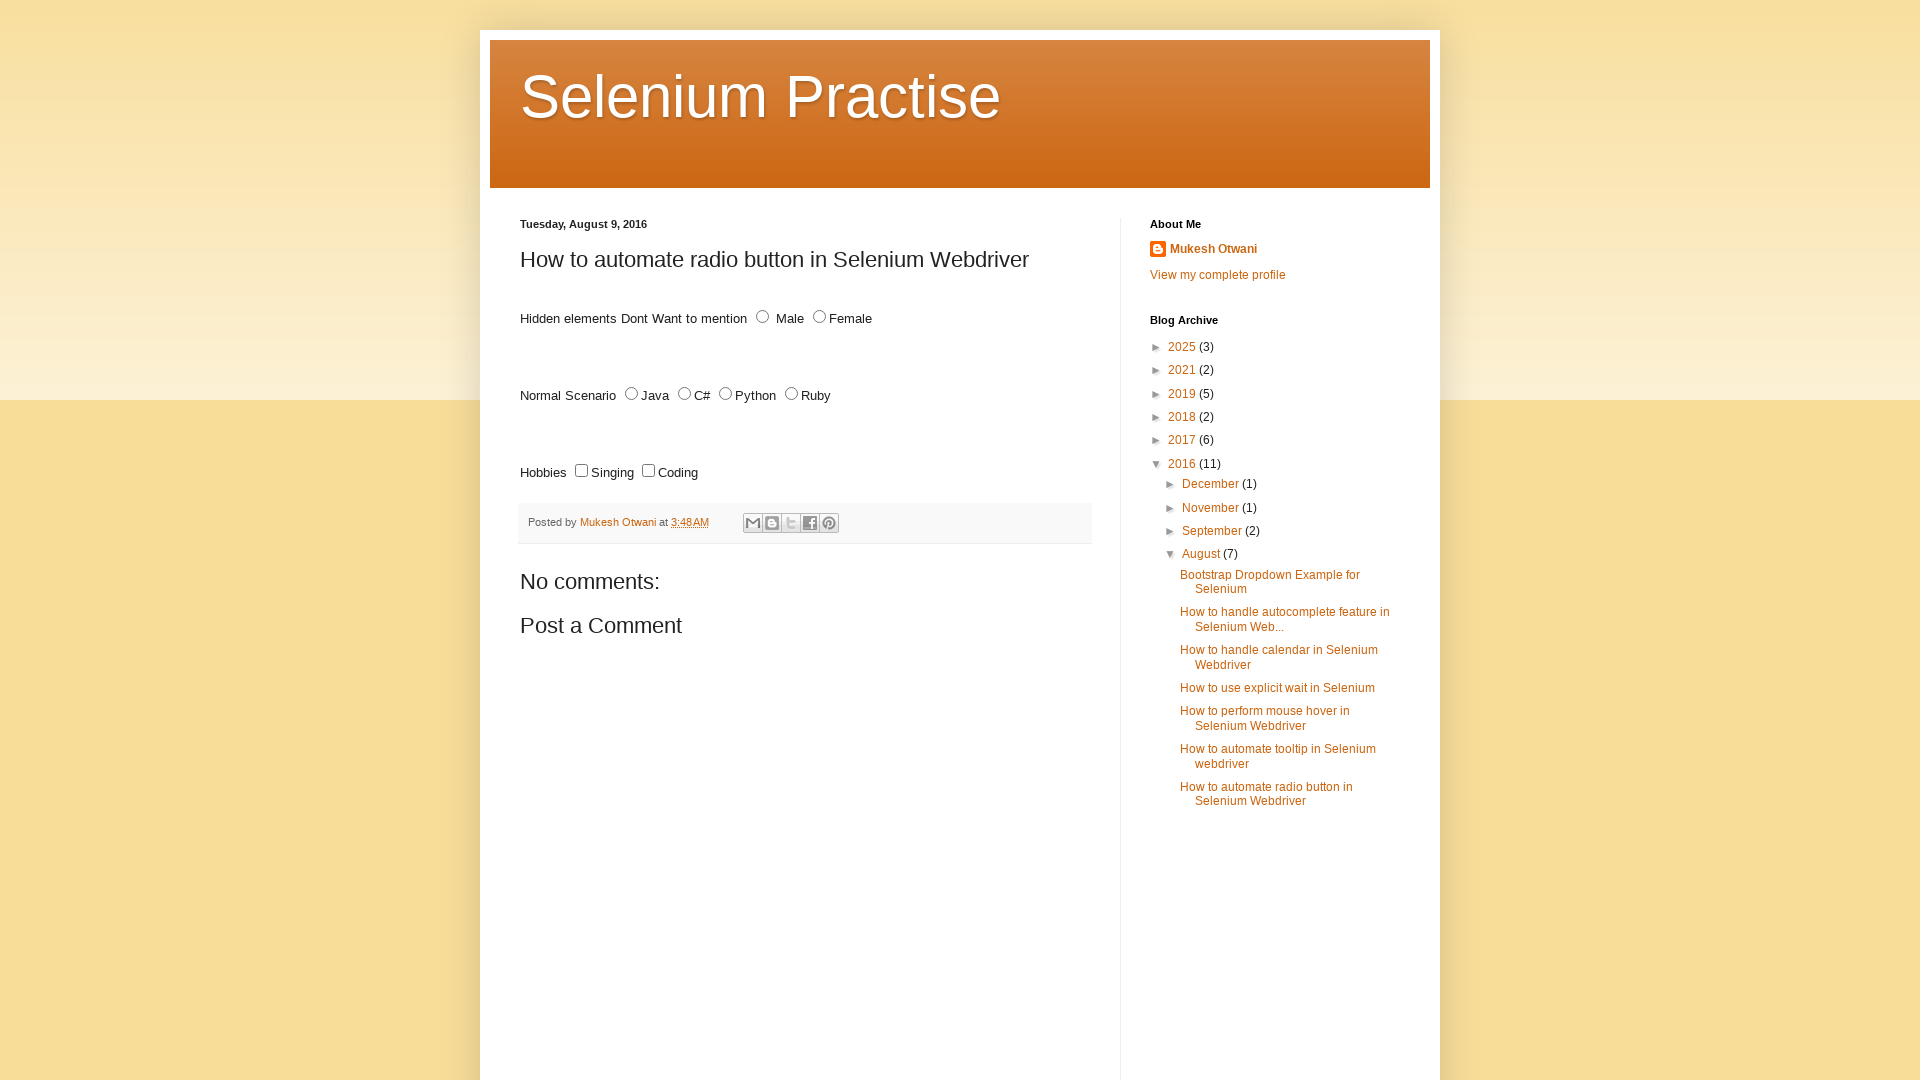